Tests dropdown selection functionality by selecting options from multiple dropdown menus including fruits, country, and superhero selections

Starting URL: https://letcode.in/dropdowns

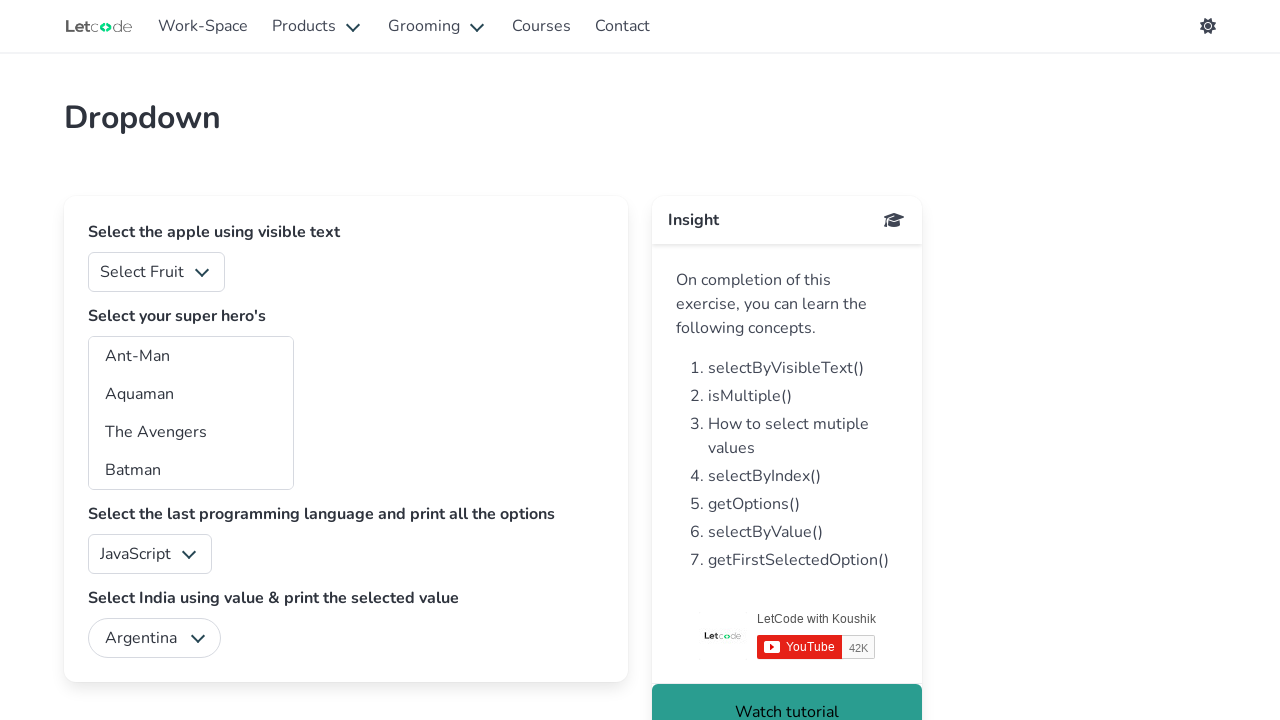

Selected 'Apple' from fruits dropdown on #fruits
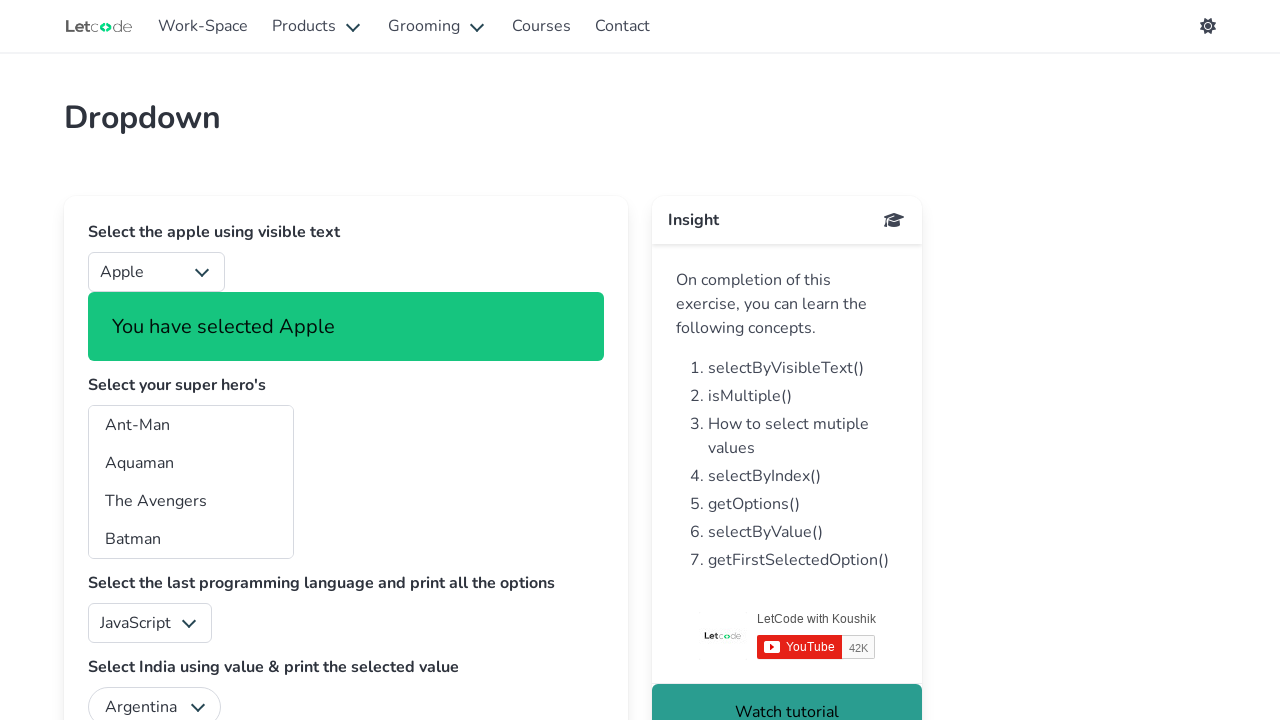

Selected 'Banana' from fruits dropdown on #fruits
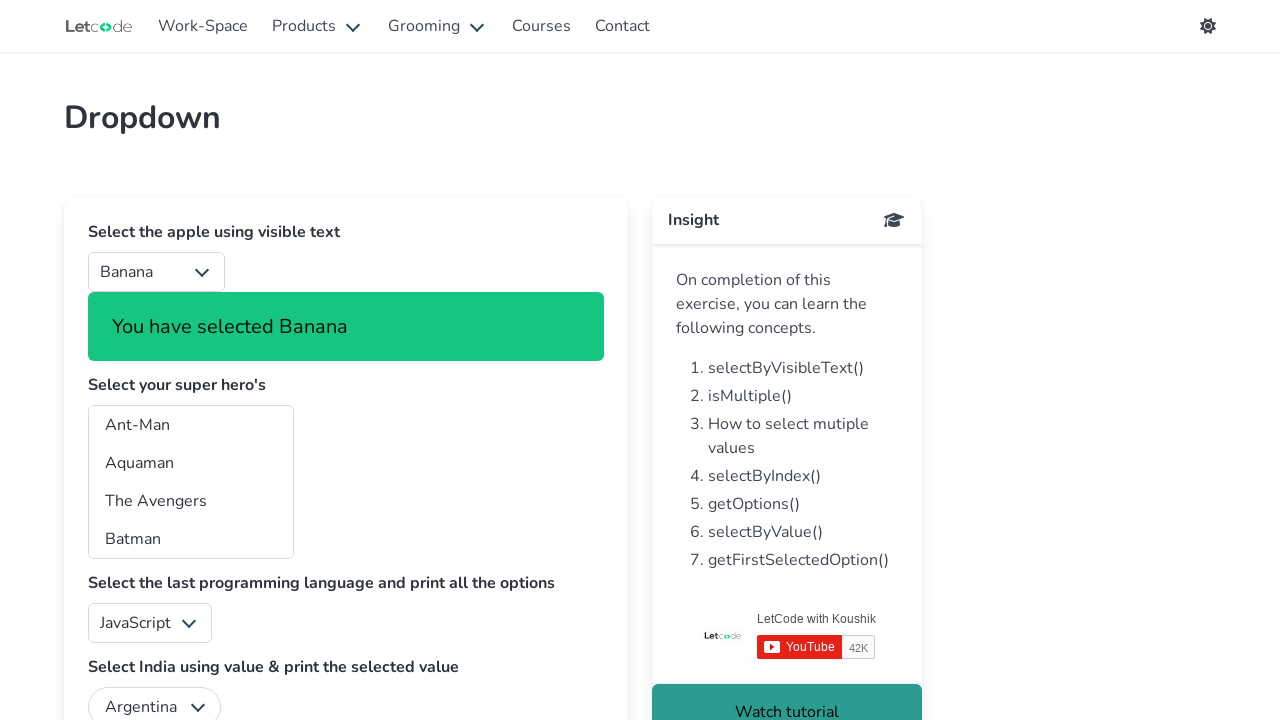

Selected 'India' from country dropdown on #country
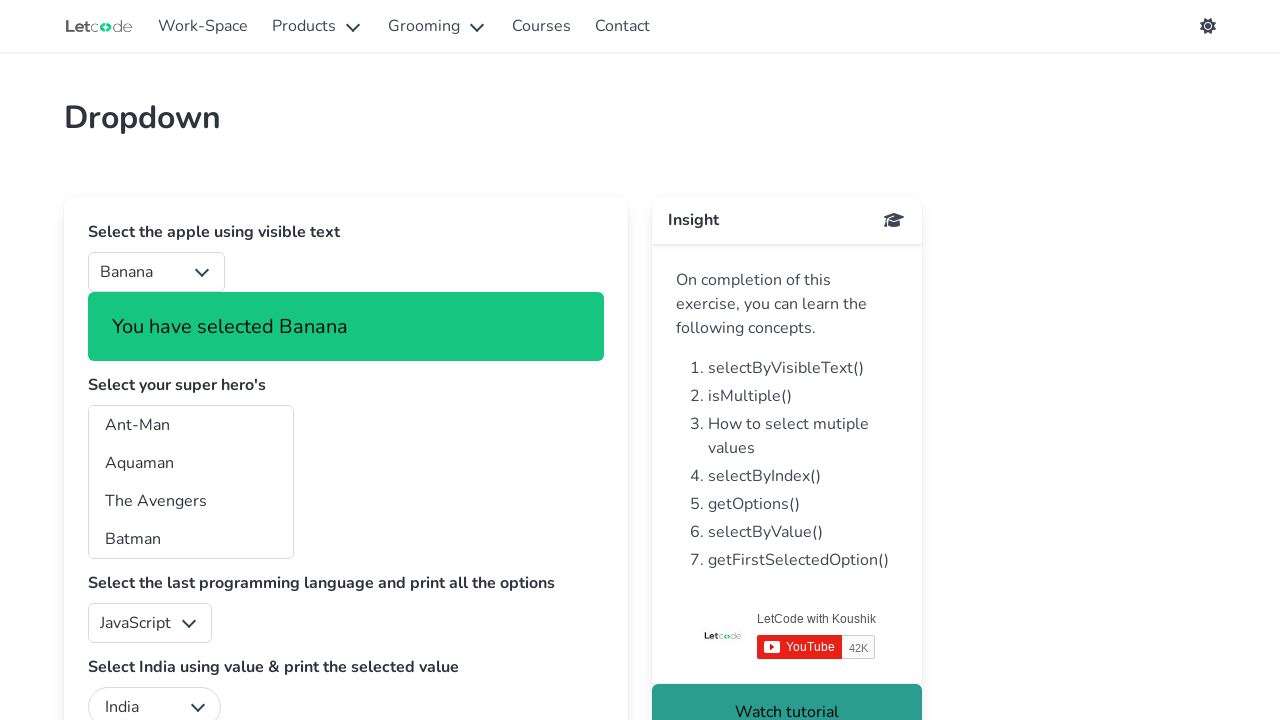

Selected superhero at index 4 from superheros dropdown on #superheros
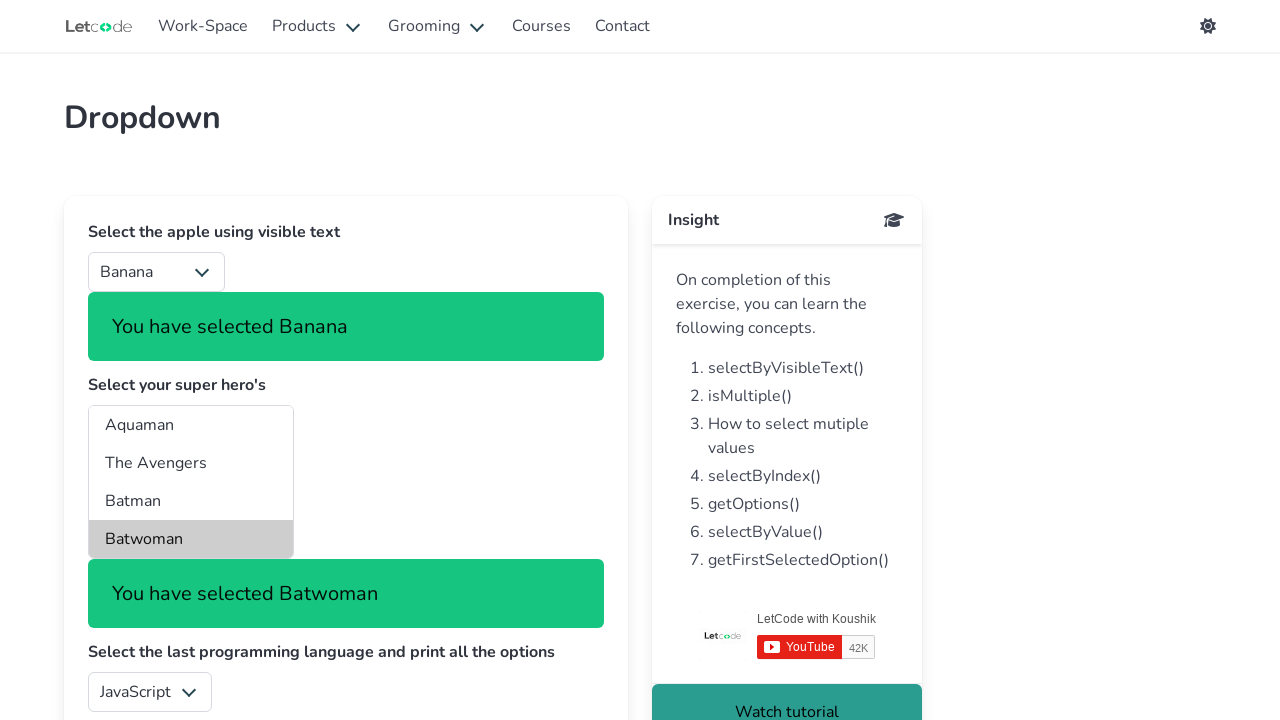

Selected superhero with value 'aq' from superheros dropdown on #superheros
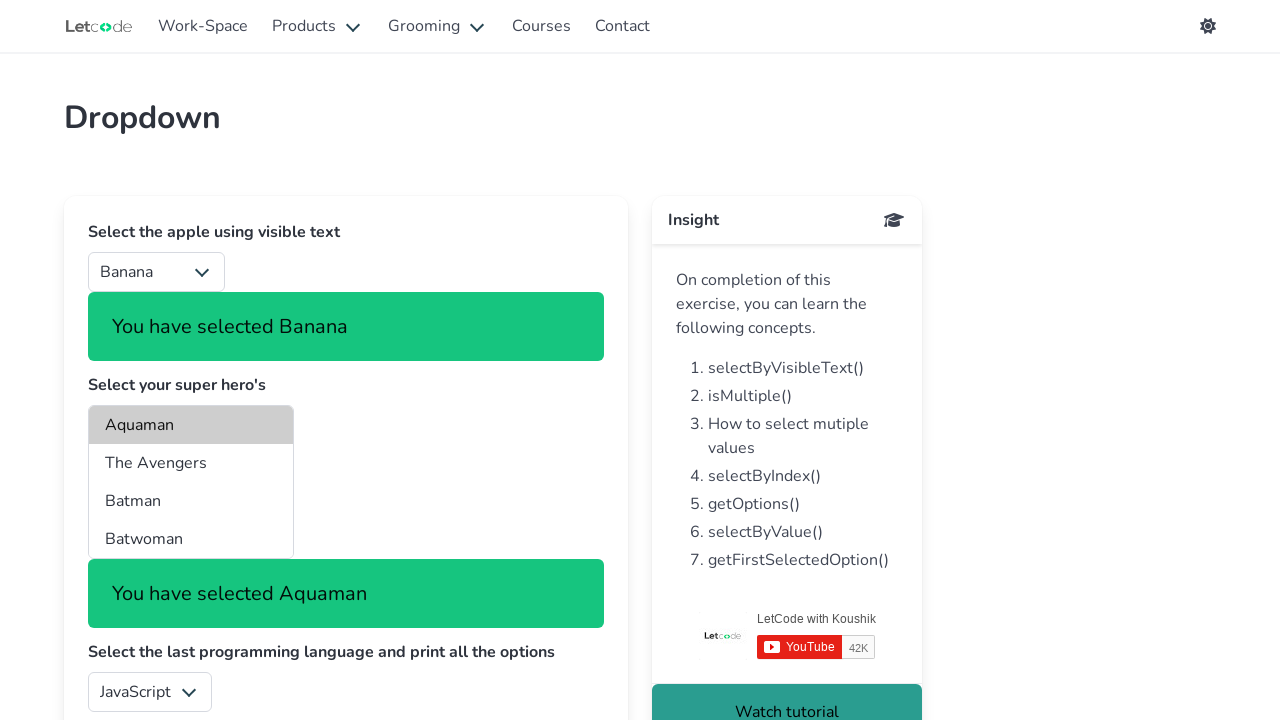

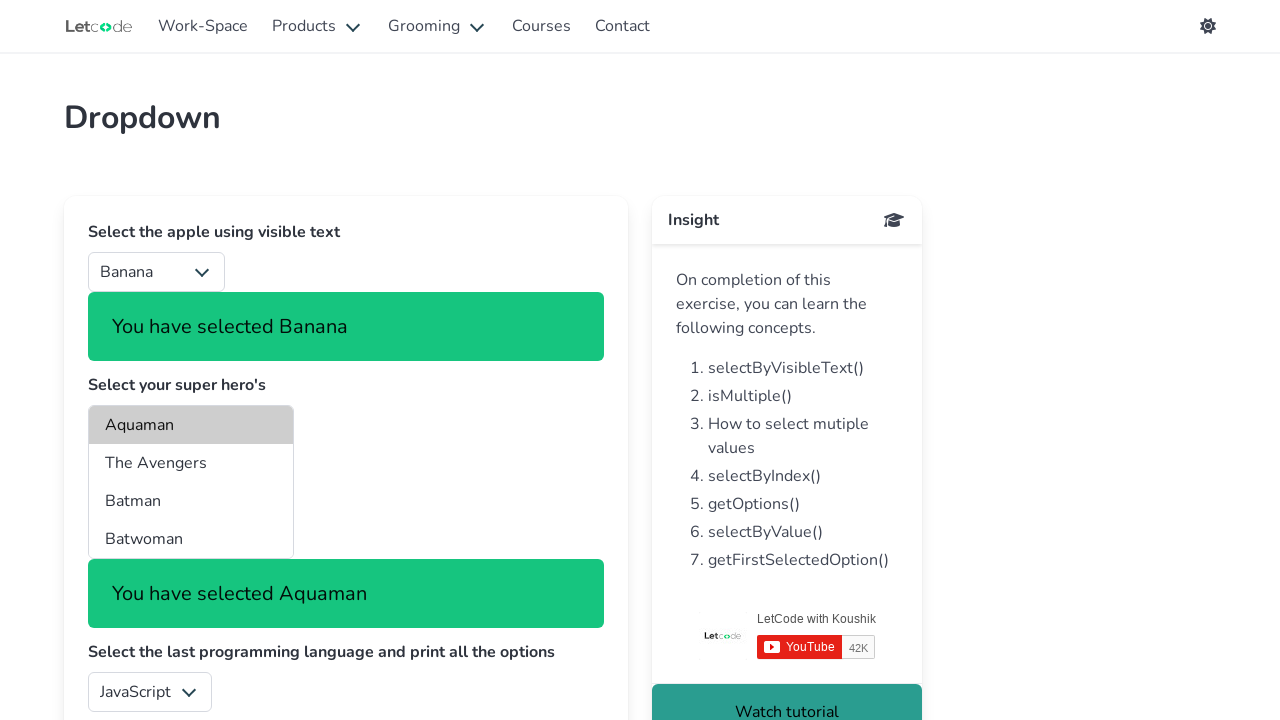